Tests a dynamic table by clicking to expand the data input section, entering JSON data with person information, refreshing the table, and verifying the table displays the entered data correctly.

Starting URL: https://testpages.herokuapp.com/styled/tag/dynamic-table.html

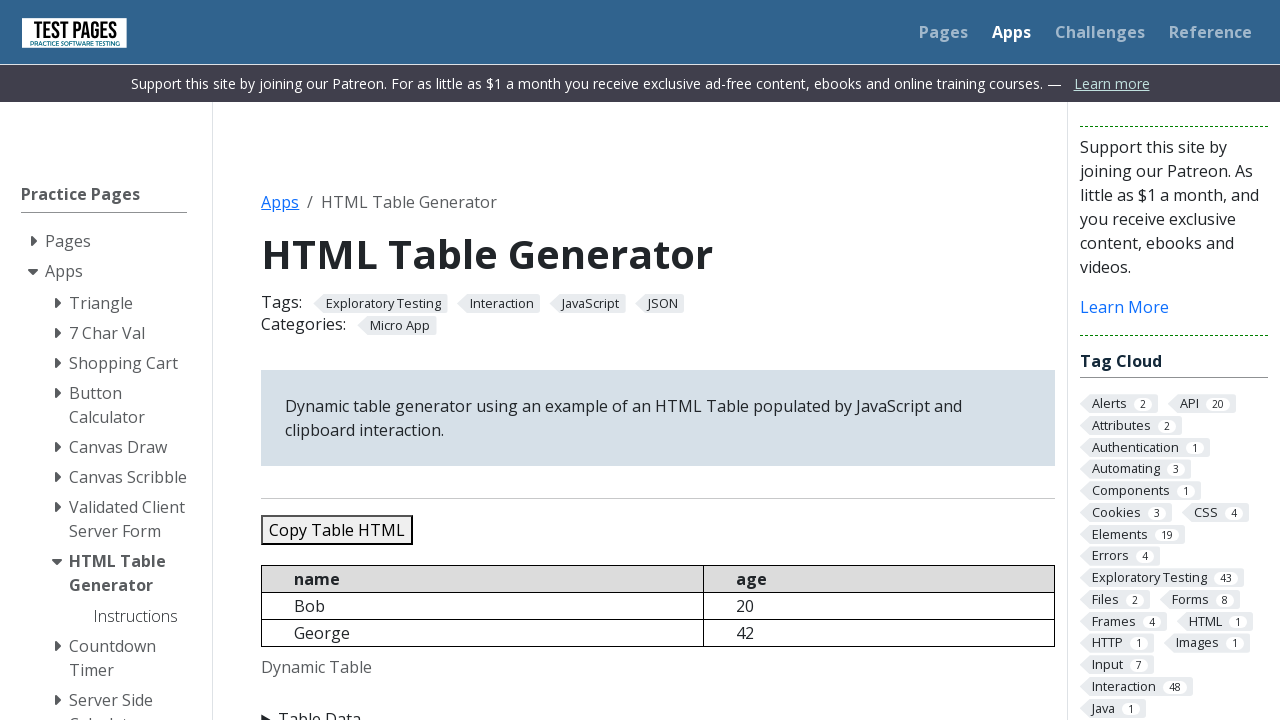

Clicked on 'Table Data' summary to expand the input section at (658, 708) on xpath=//summary[text()='Table Data']
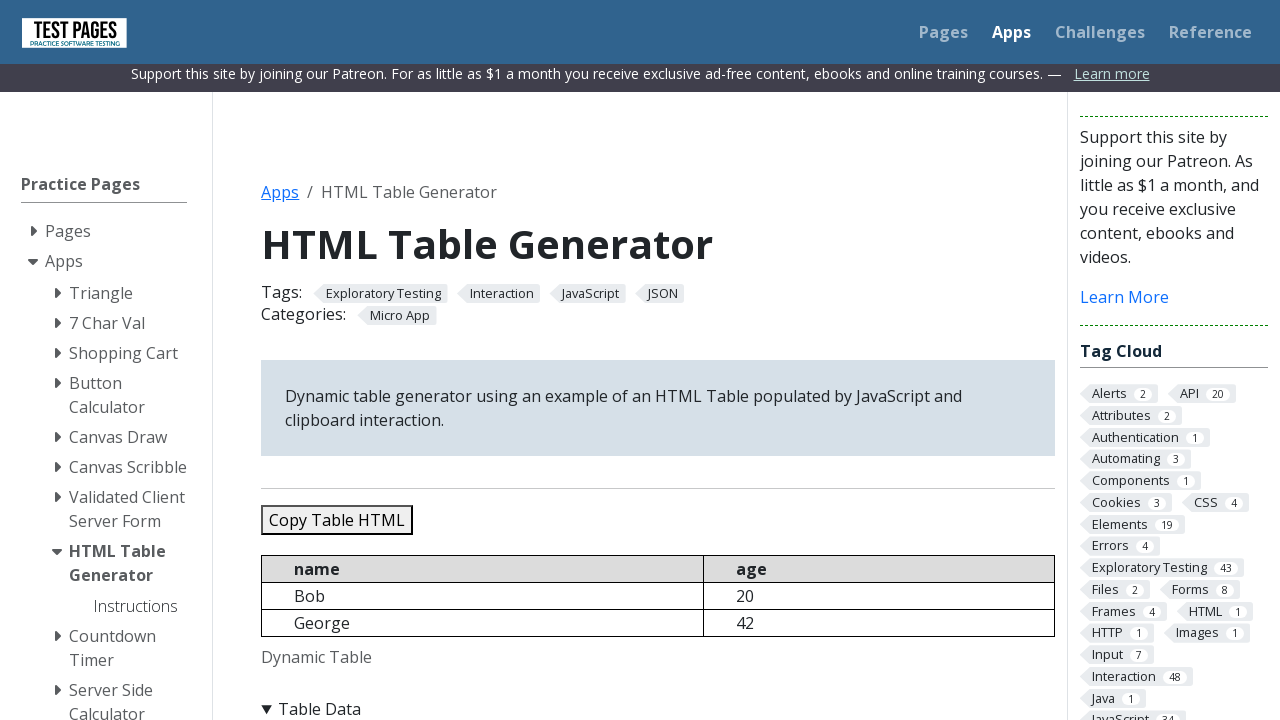

Cleared the JSON data input field on #jsondata
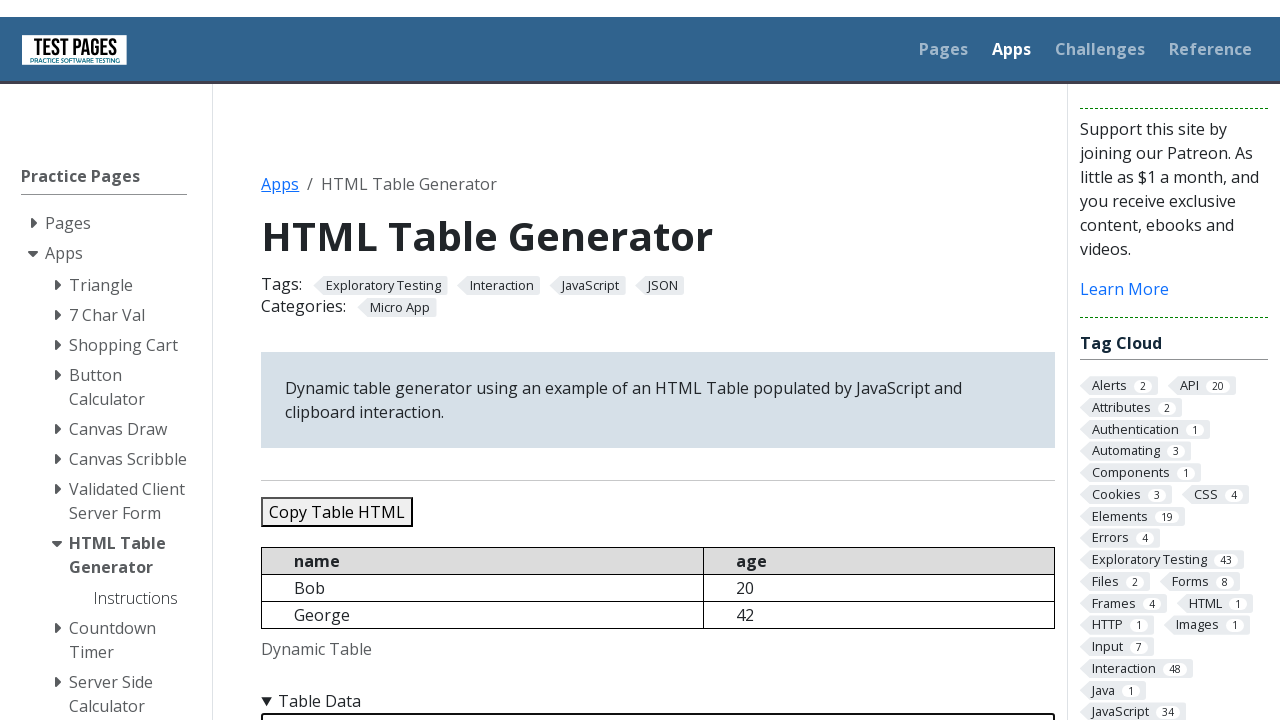

Entered JSON data with 5 person records into the input field on #jsondata
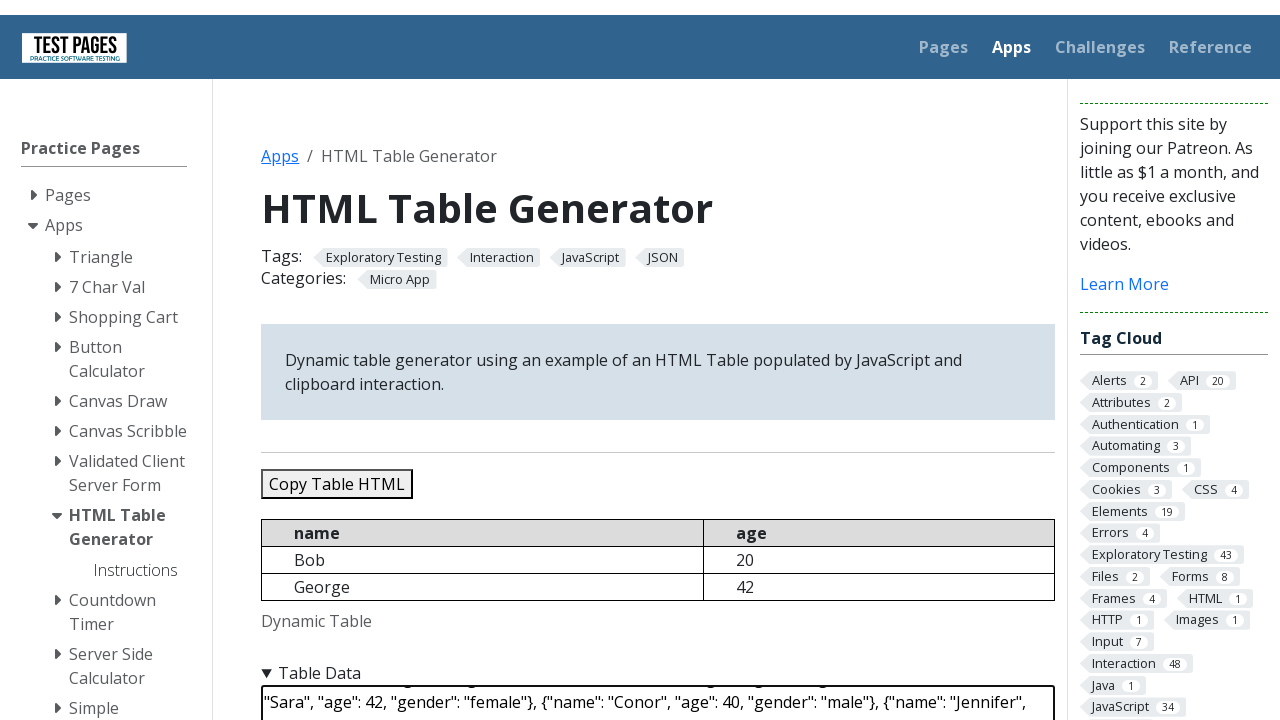

Clicked 'Refresh Table' button to populate the dynamic table at (359, 360) on #refreshtable
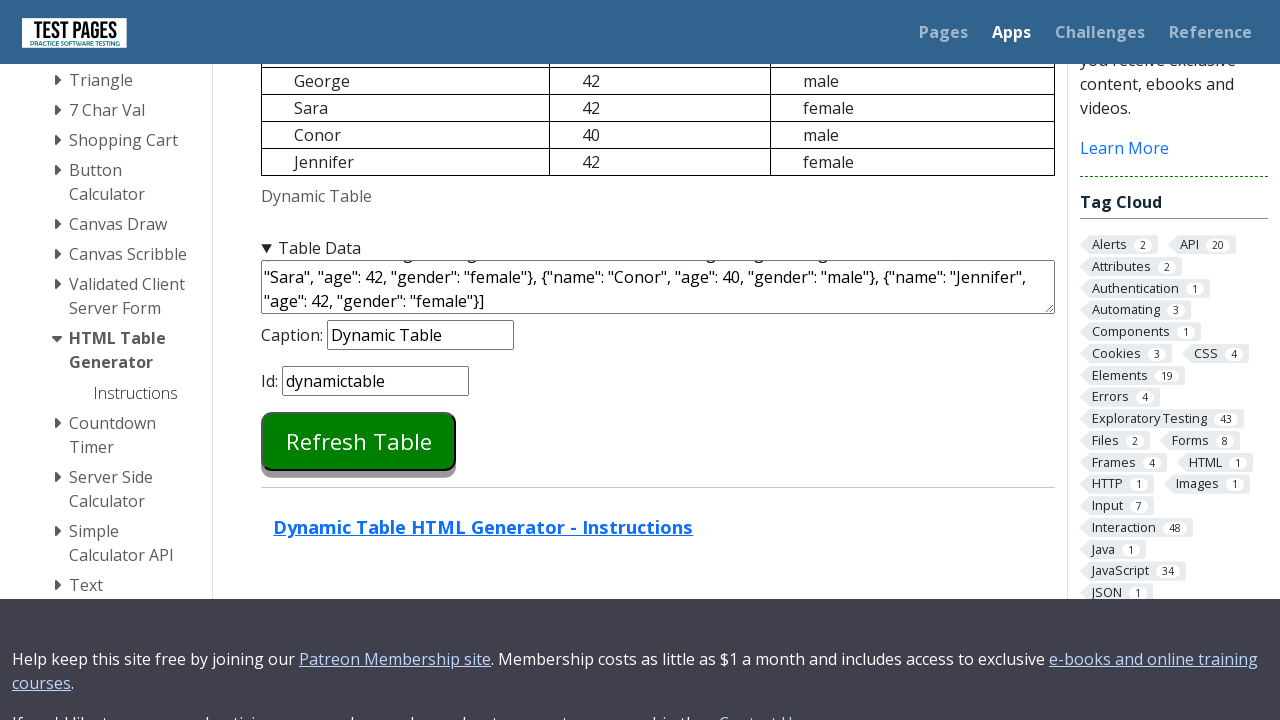

Dynamic table loaded and is visible
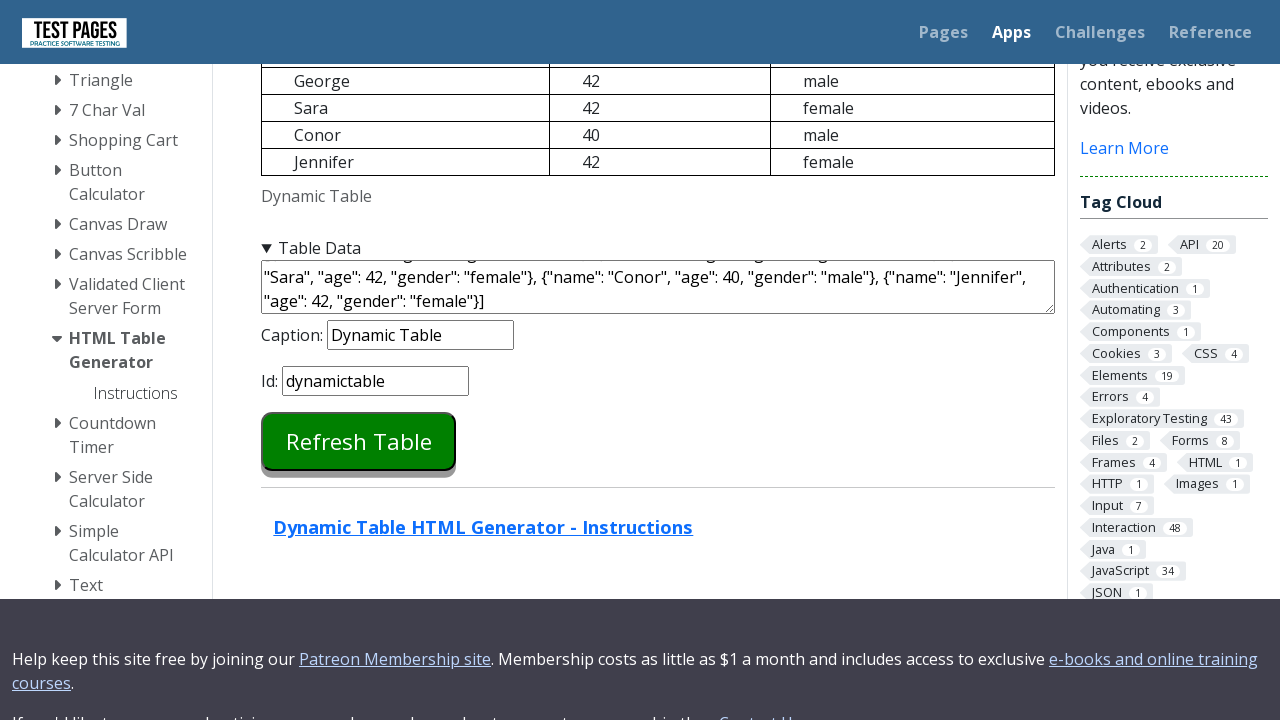

Retrieved table content for verification
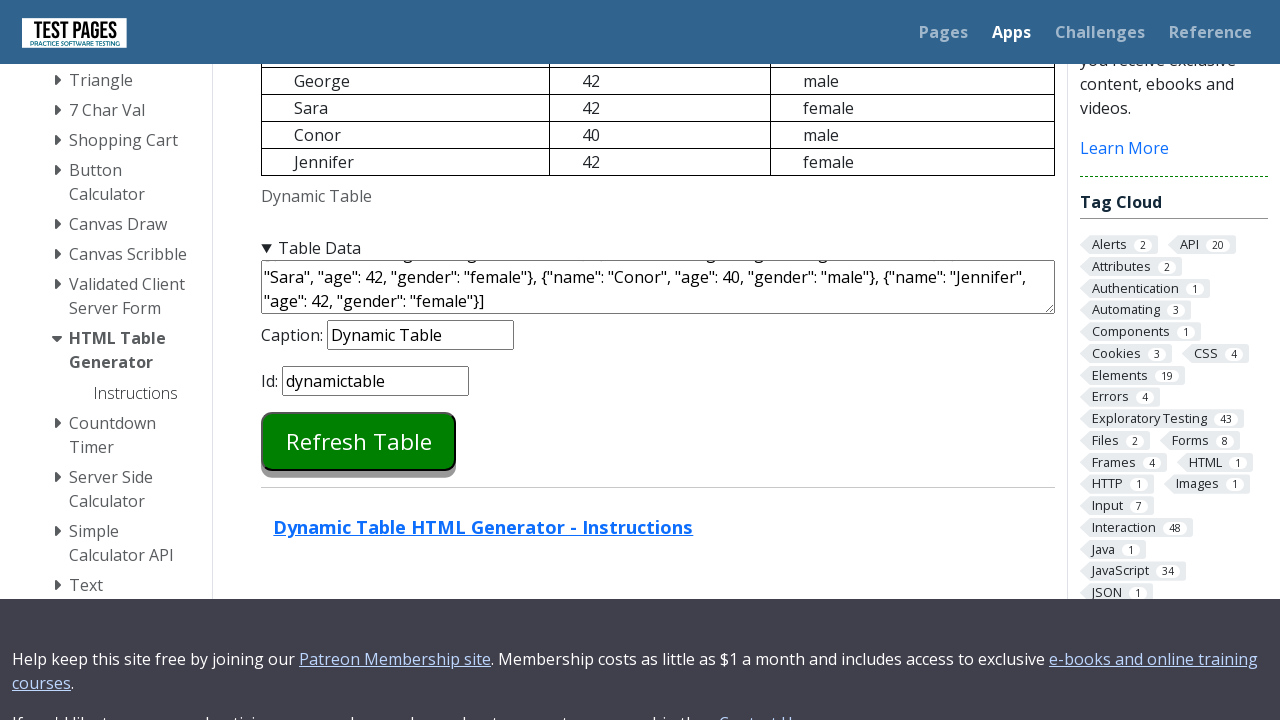

Verified table contains Bob with age 20
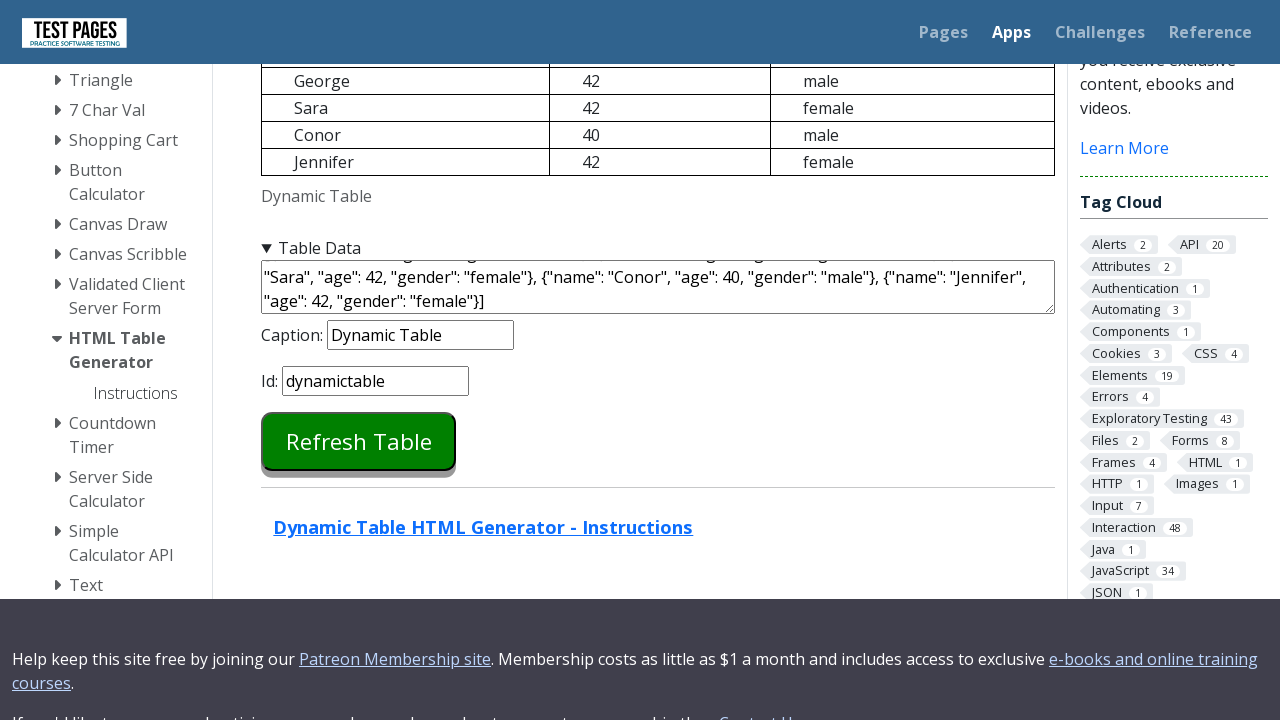

Verified table contains George with age 42
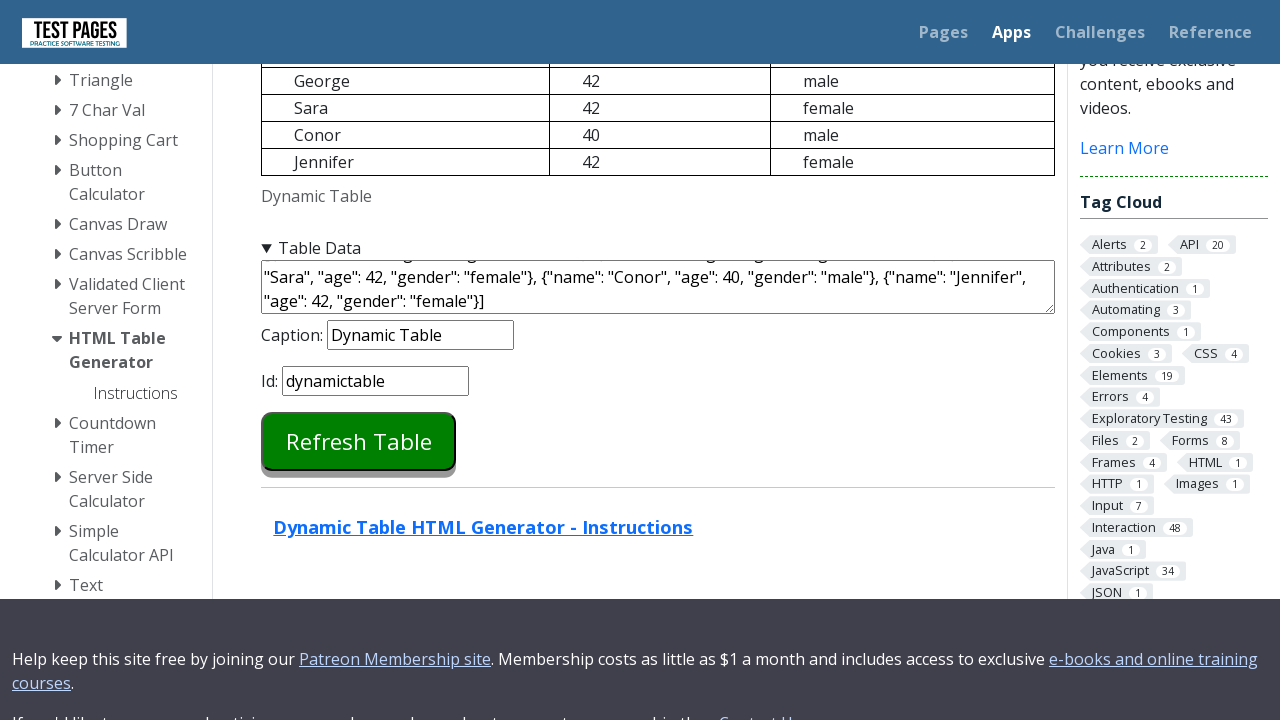

Verified table contains Sara with gender female
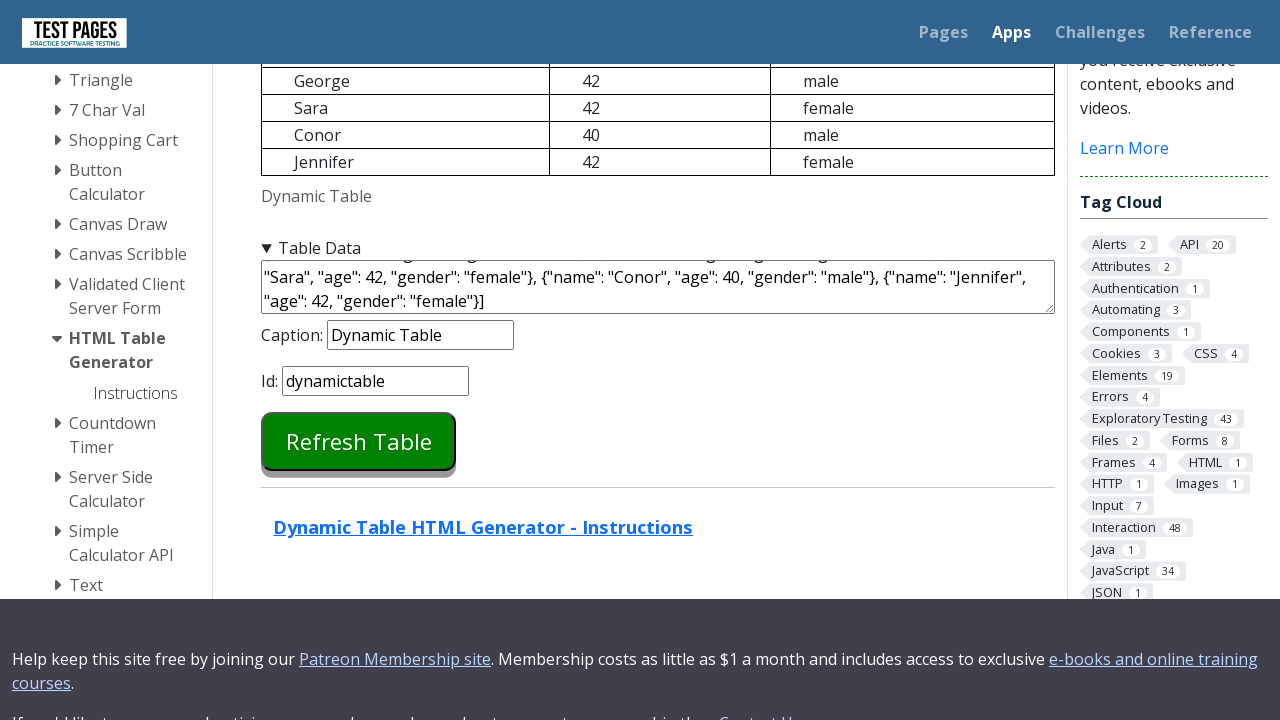

Verified table contains Conor with age 40
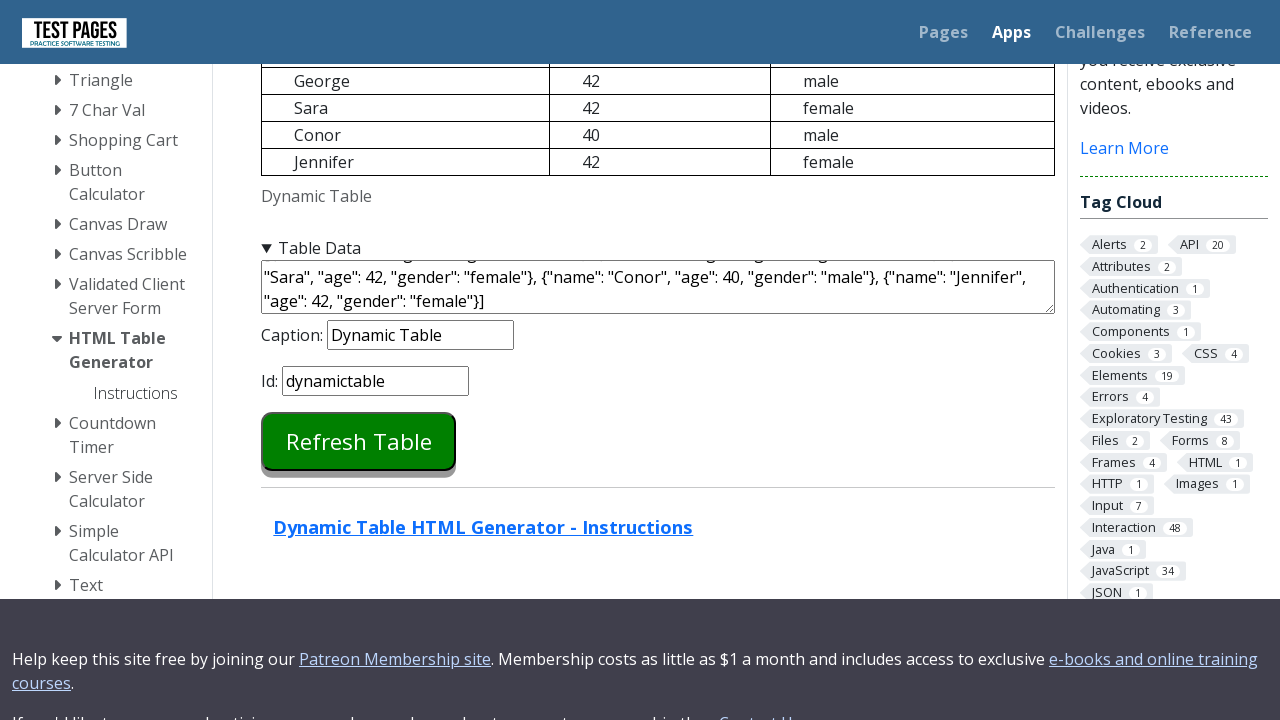

Verified table contains Jennifer
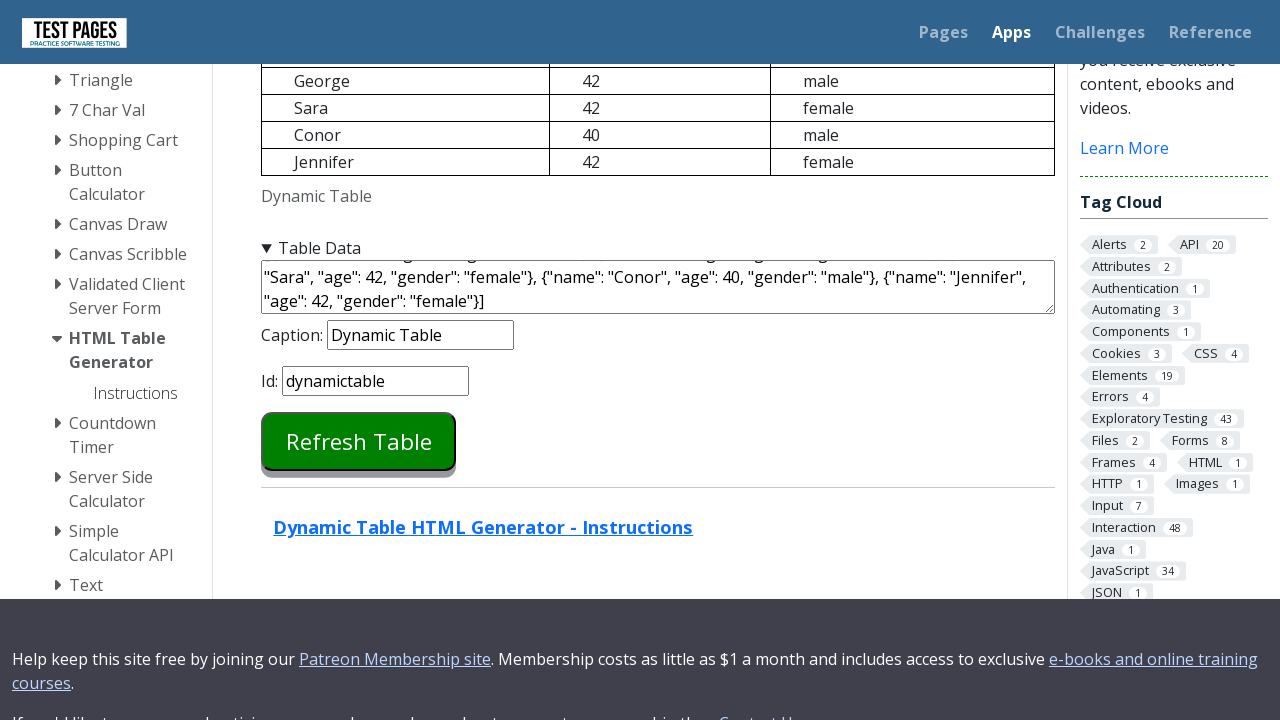

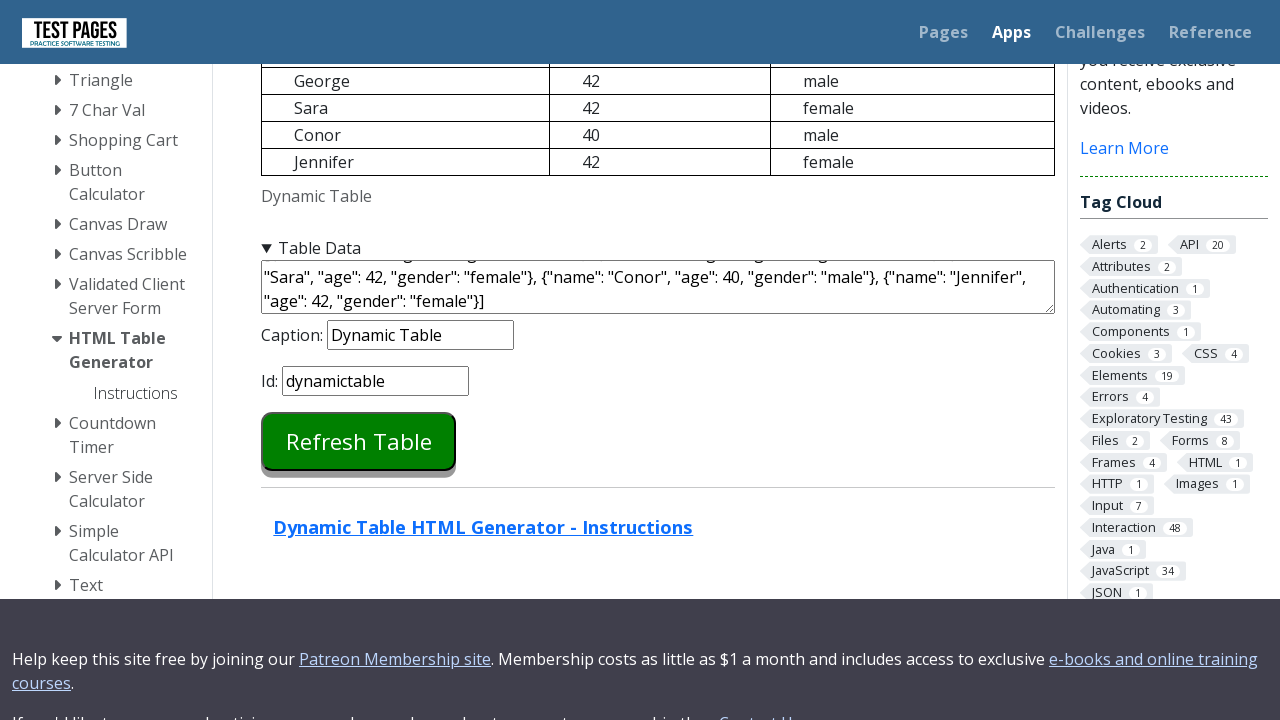